Tests calculator division by zero by entering 5 and 0, selecting divide operation, and verifying the result shows Infinity

Starting URL: https://calculatorhtml.onrender.com/

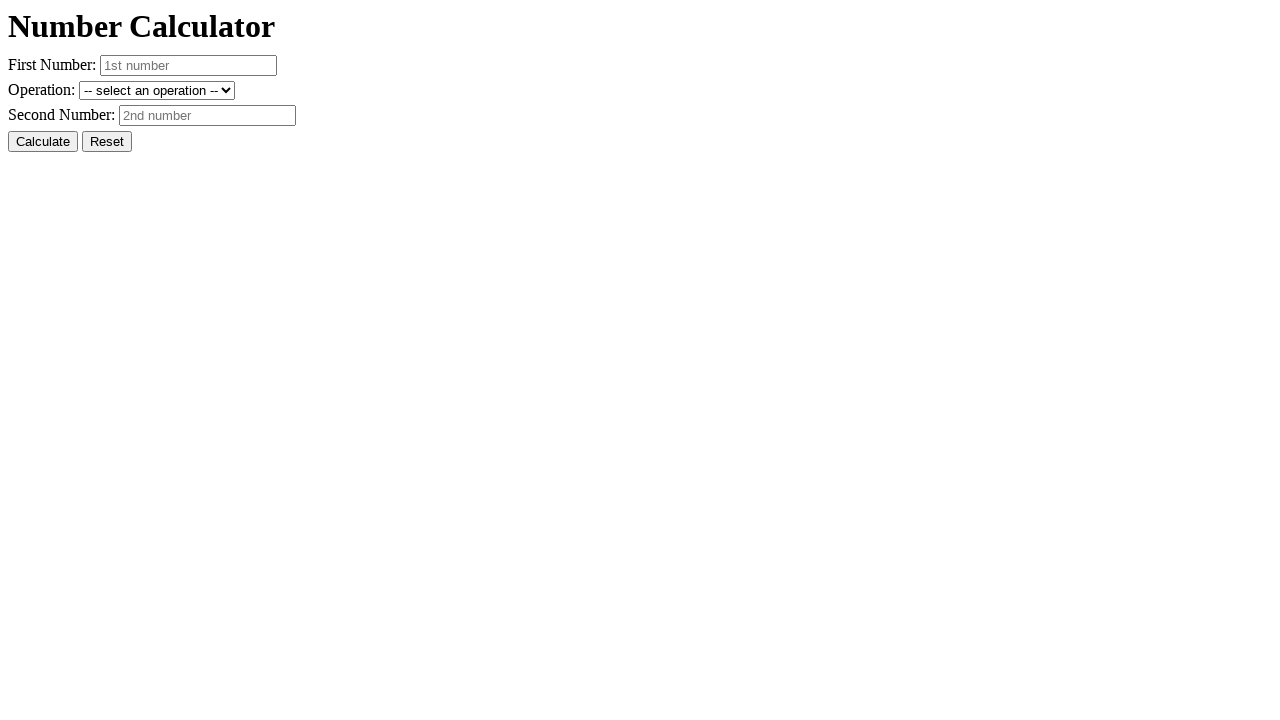

Clicked reset button to clear previous state at (107, 142) on #resetButton
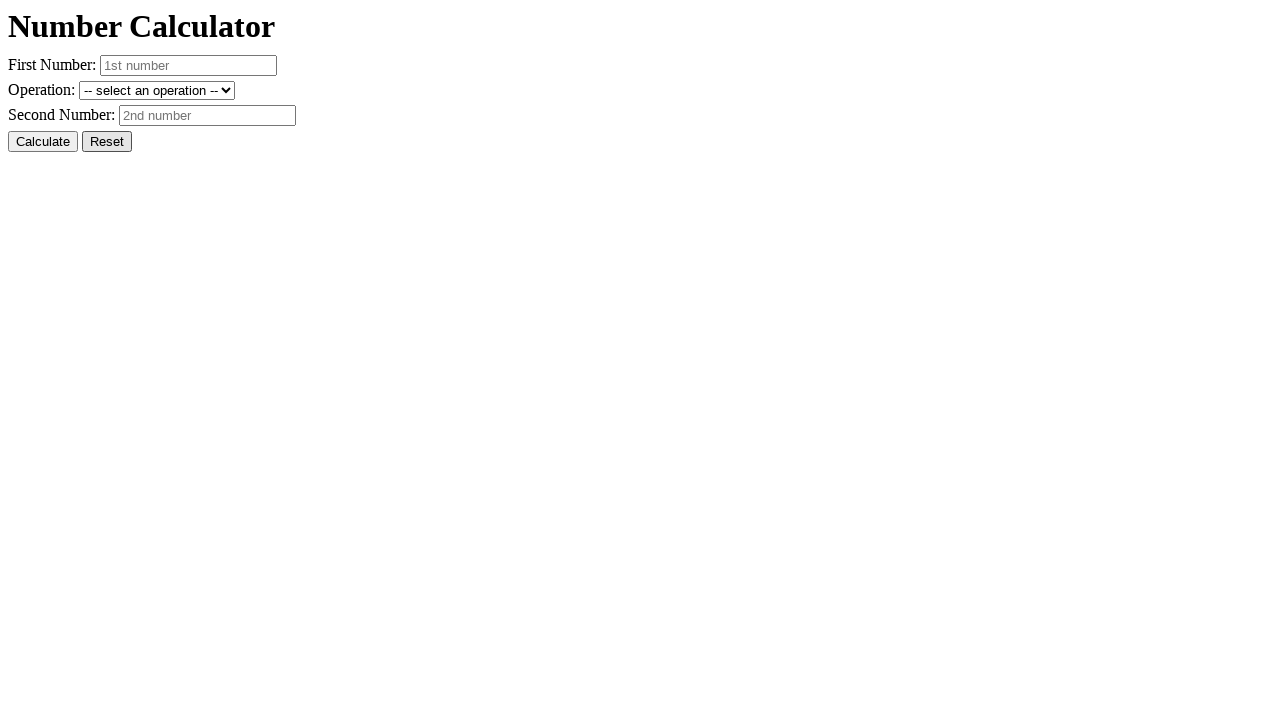

Entered first number: 5 on #number1
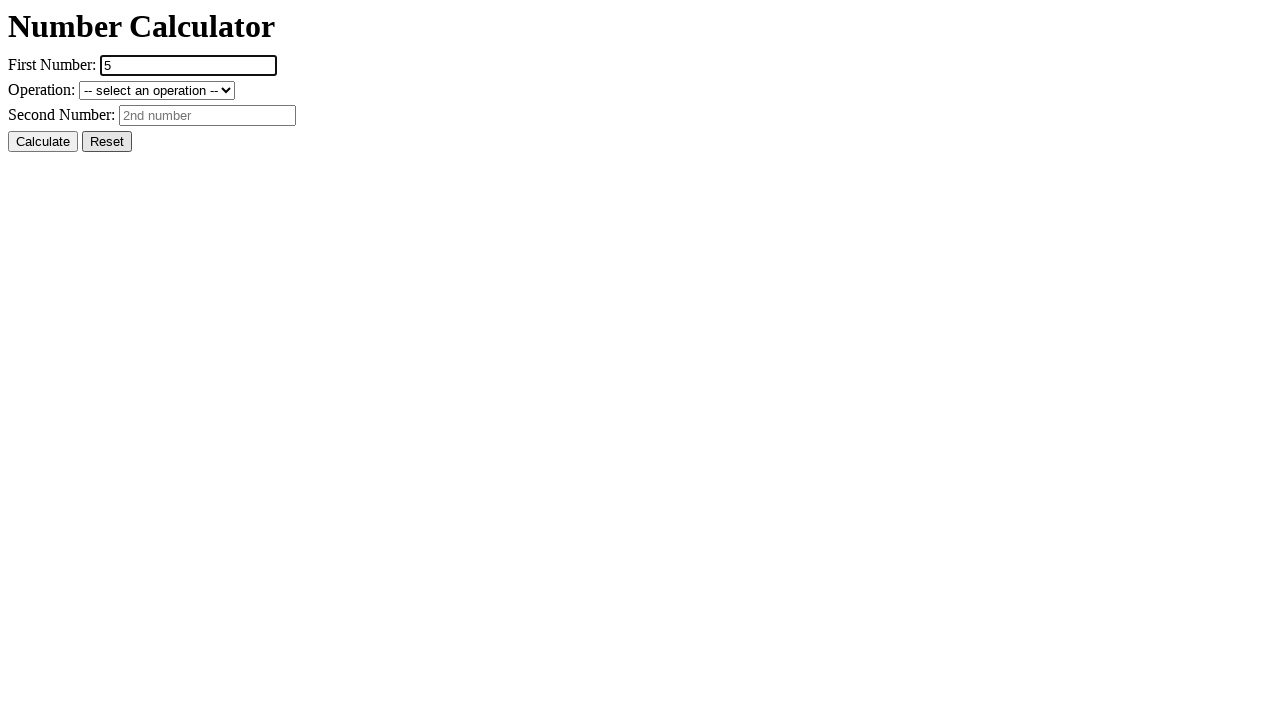

Entered second number: 0 for division by zero test on #number2
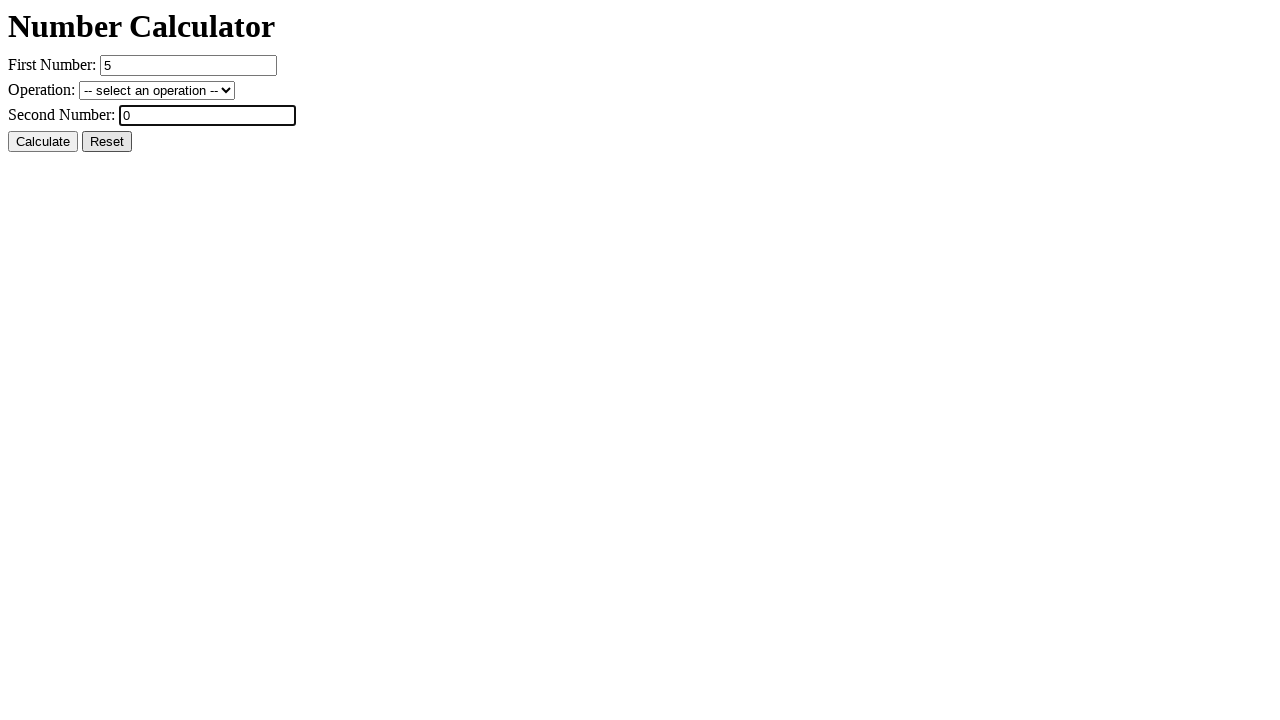

Selected division operation on #operation
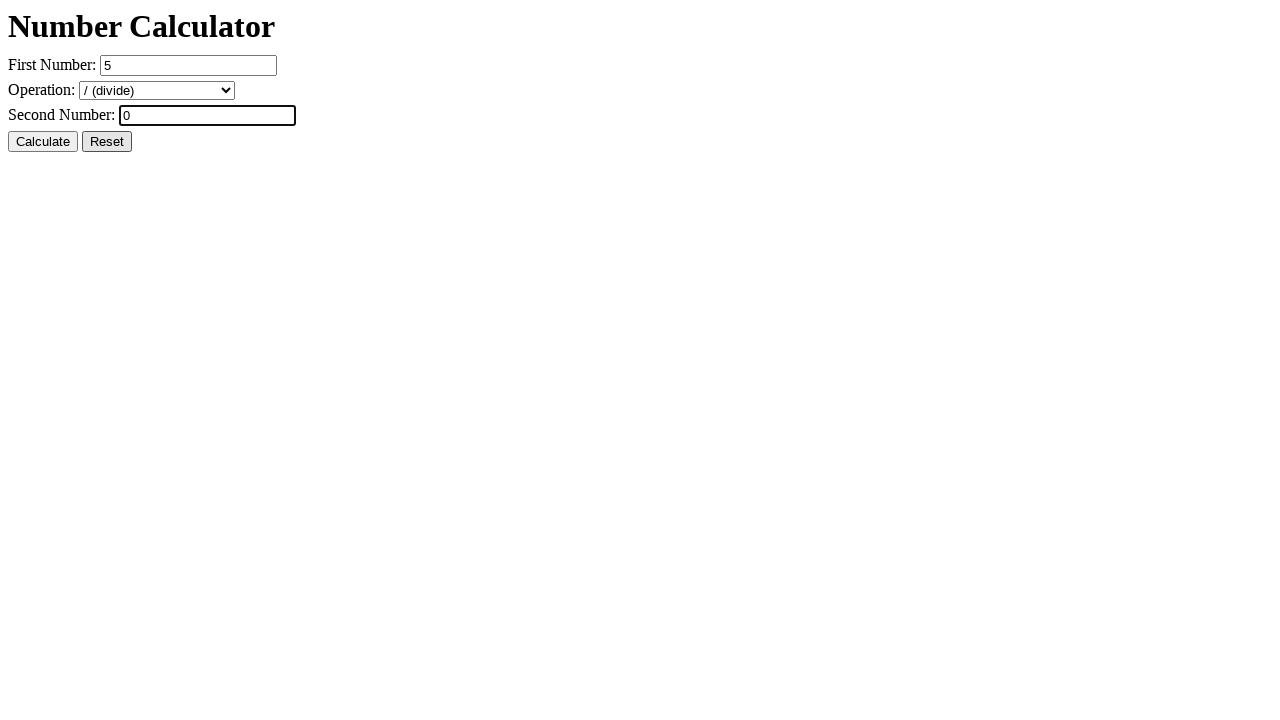

Clicked calculate button at (43, 142) on #calcButton
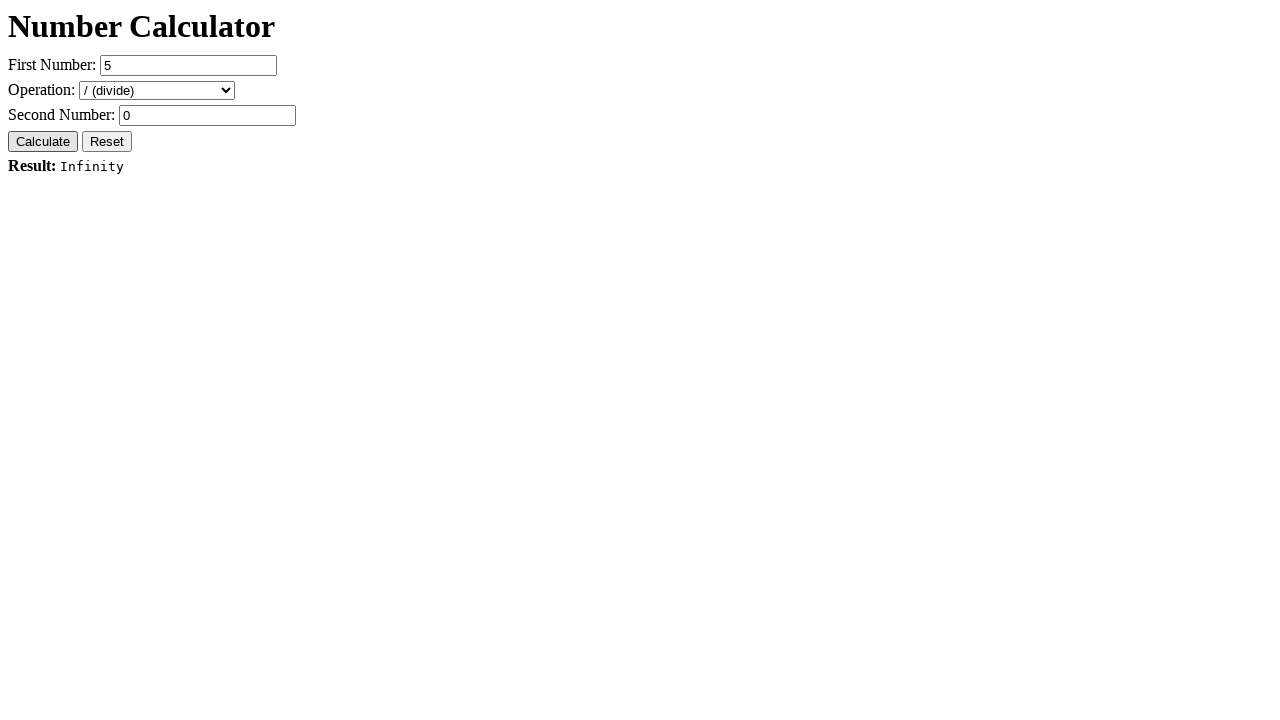

Verified result displays 'Result: Infinity'
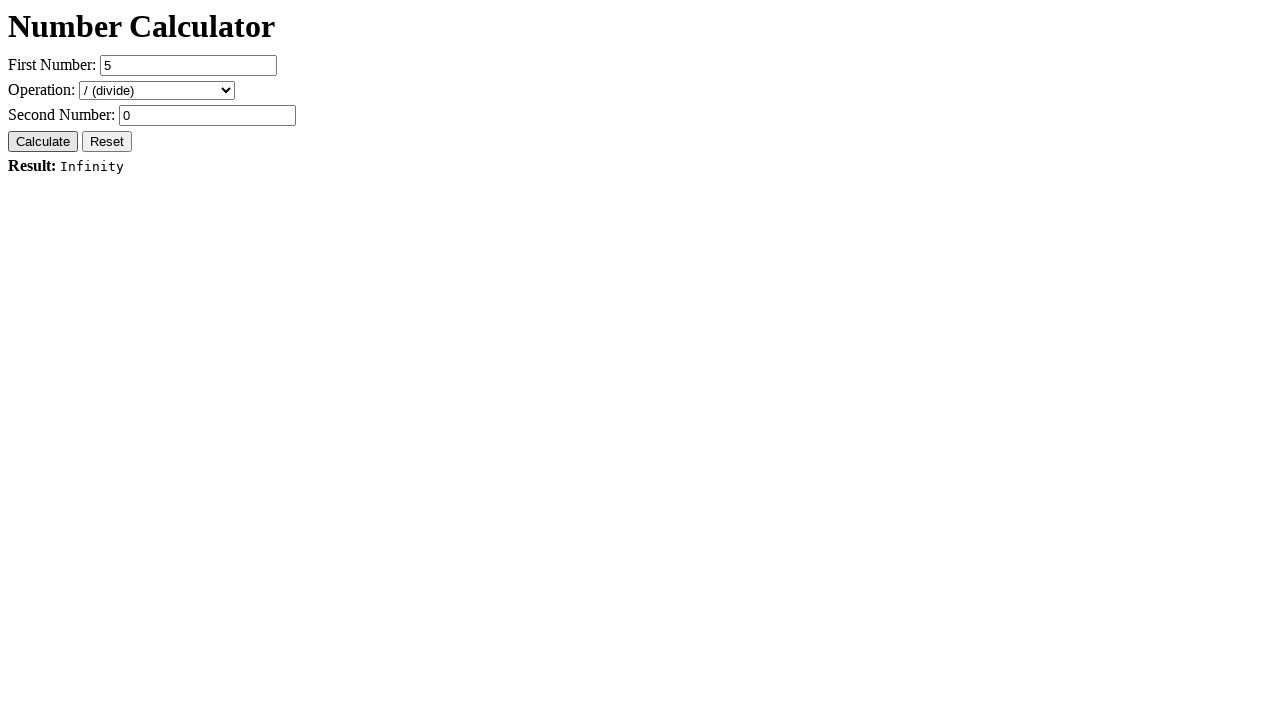

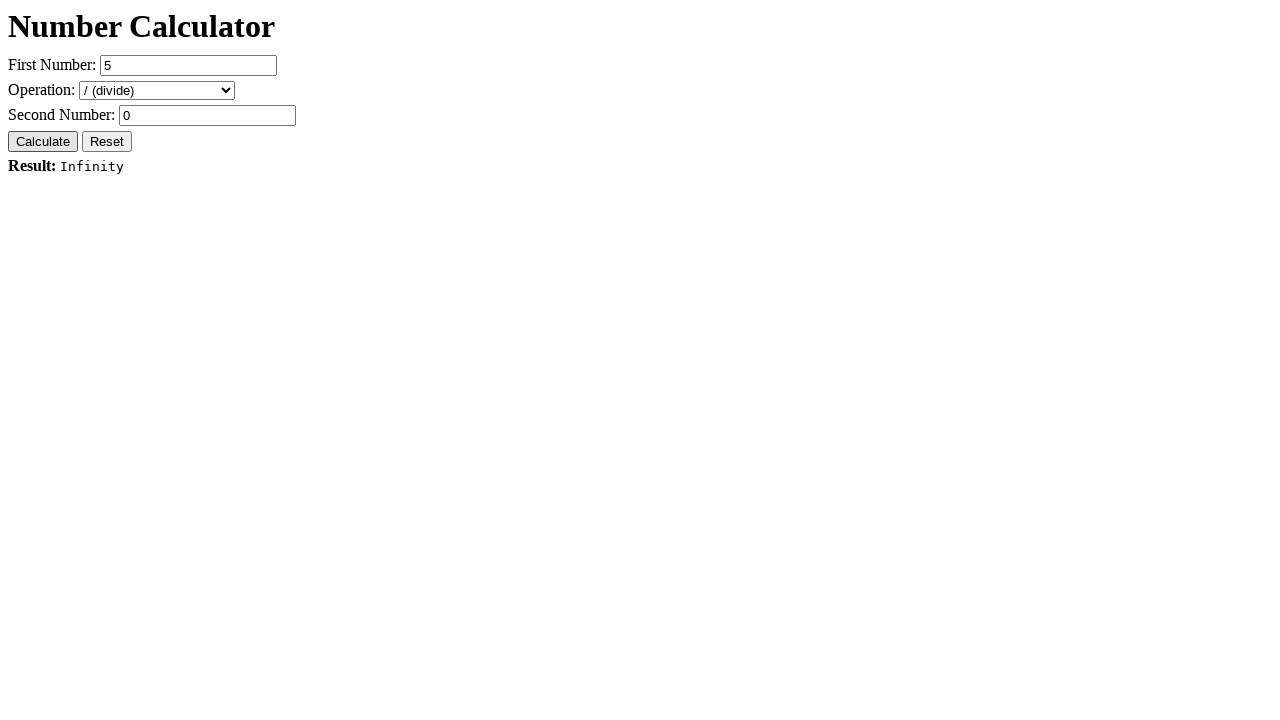